Tests that clicking a link displays a notification message box and verifies the notification is visible and contains text

Starting URL: https://practice.expandtesting.com/notification-message-rendered

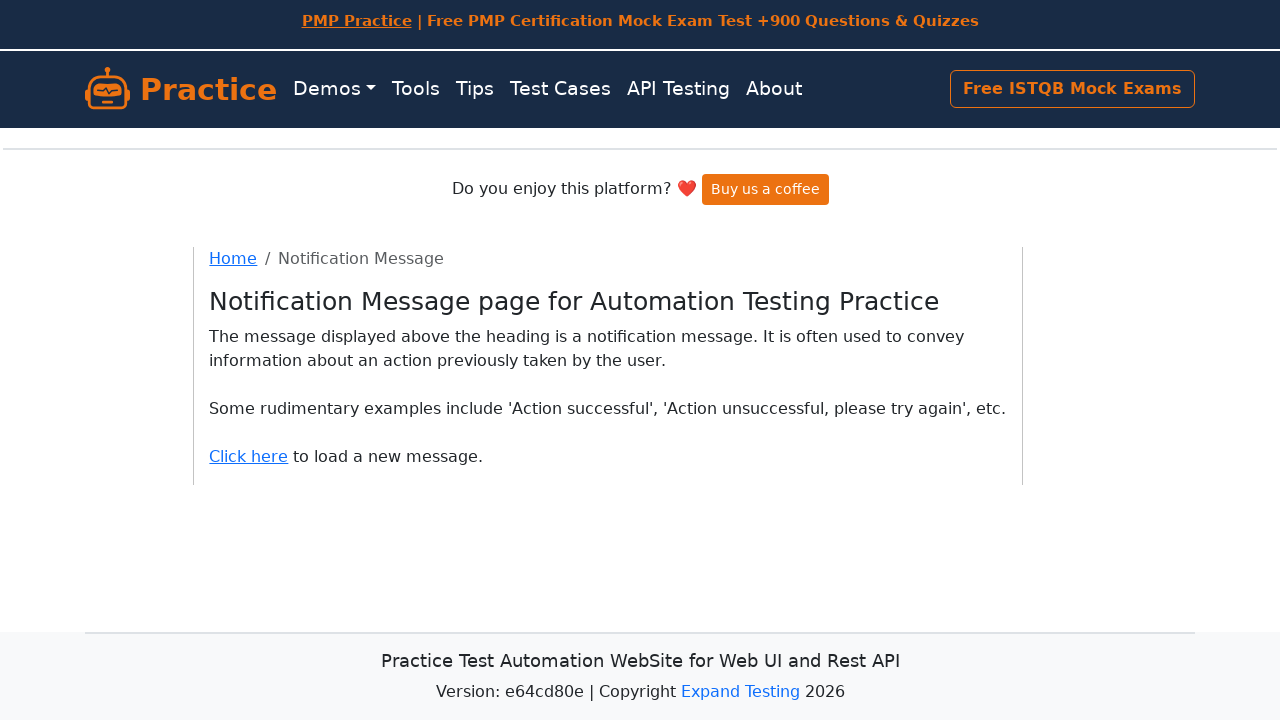

Navigated to notification message test page
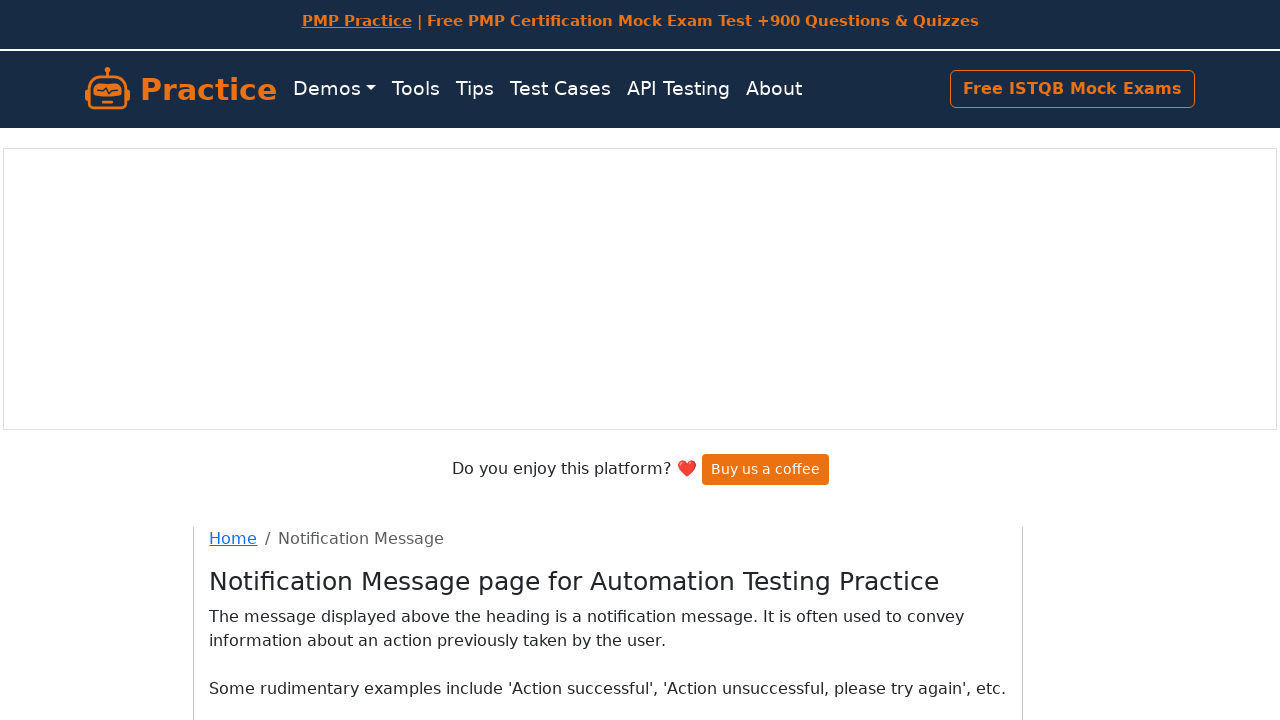

Clicked 'Click here' link to trigger notification at (249, 400) on text=Click here
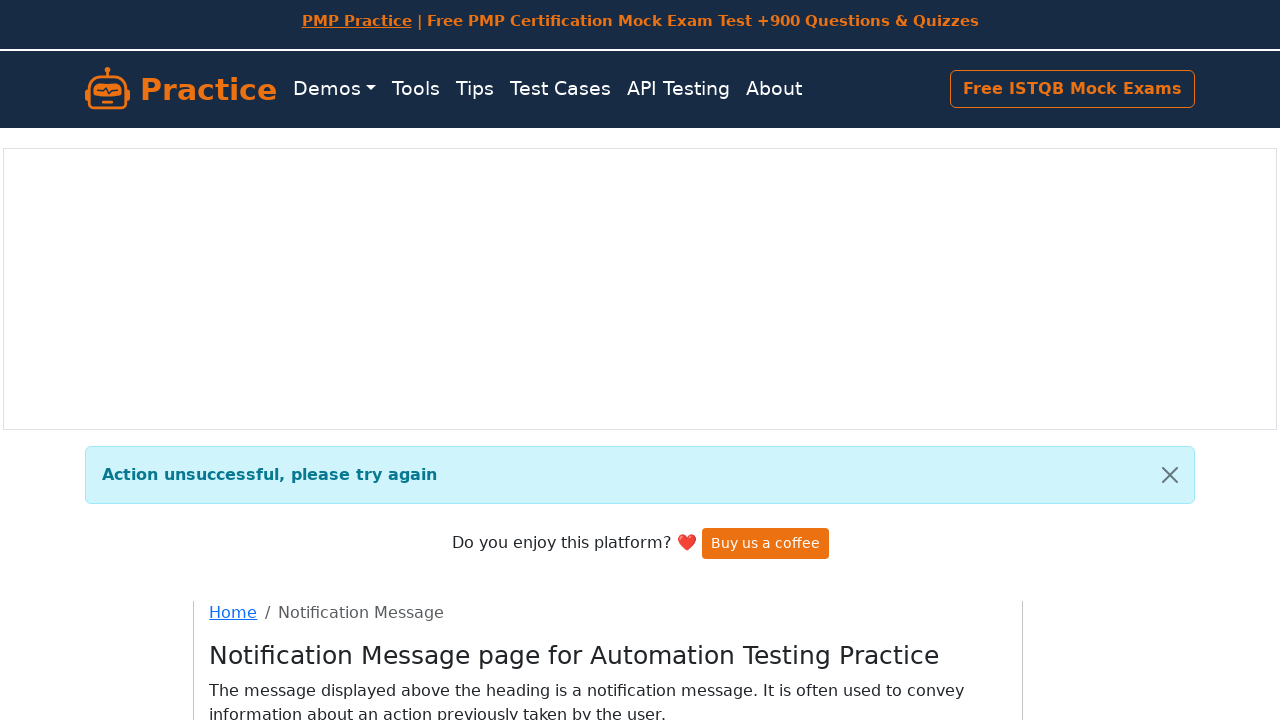

Notification message box appeared and is visible
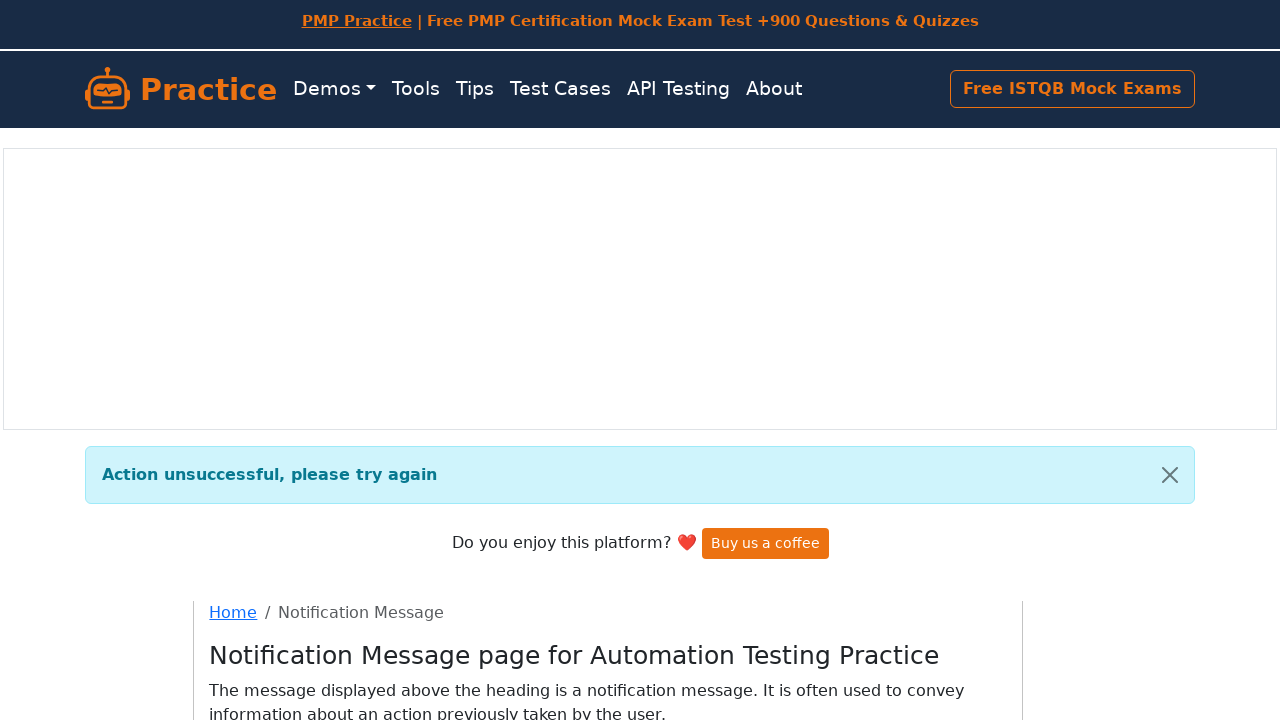

Verified notification box contains non-empty text content
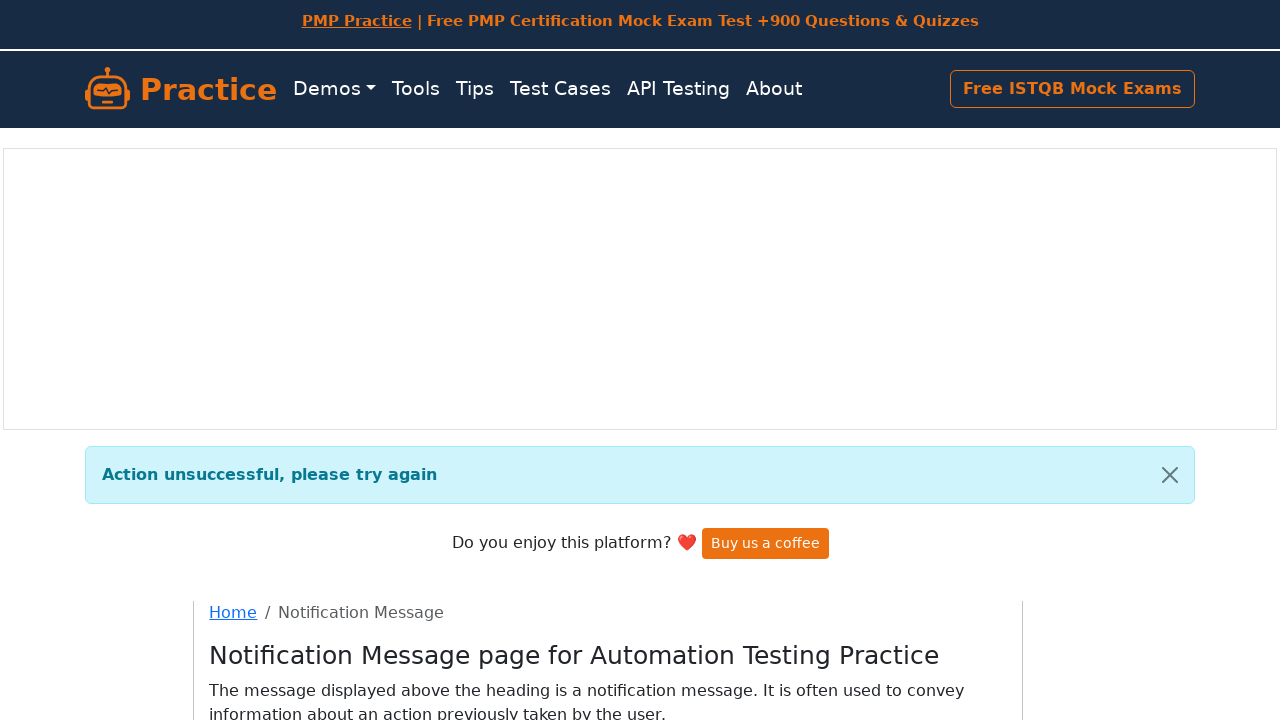

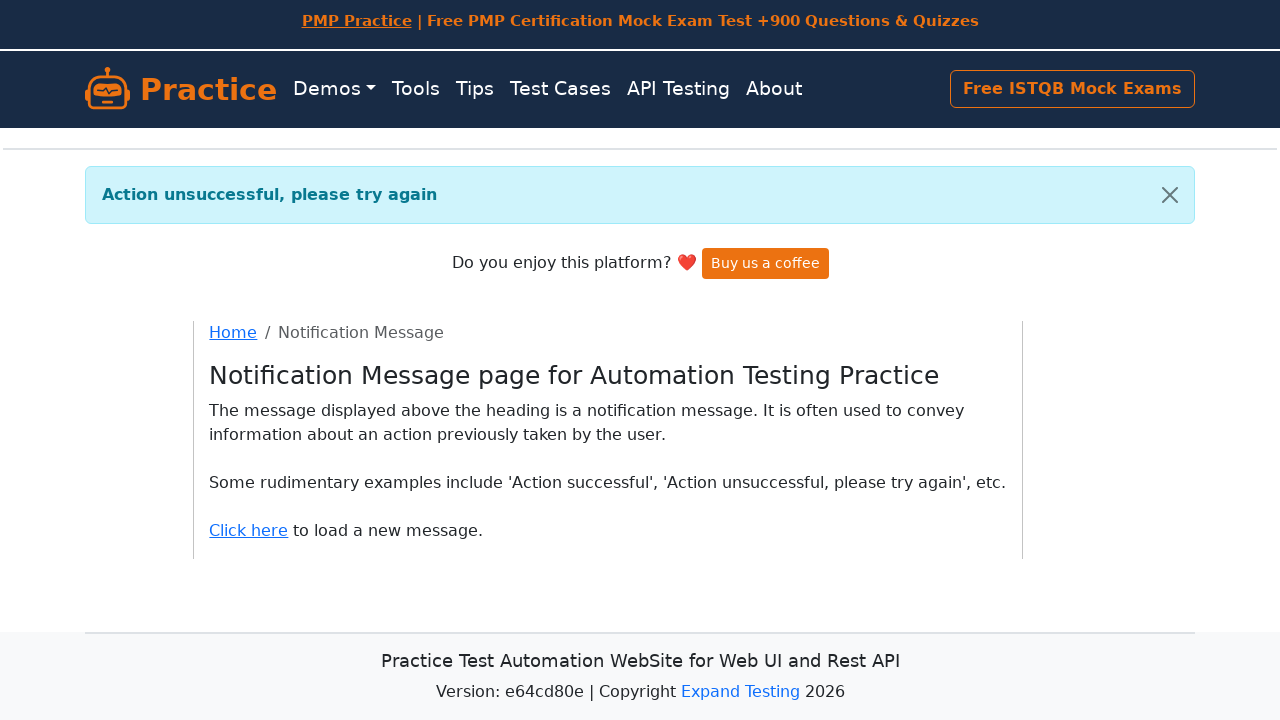